Opens the GeeksforGeeks website and verifies successful page load by checking the page title

Starting URL: https://www.geeksforgeeks.org/

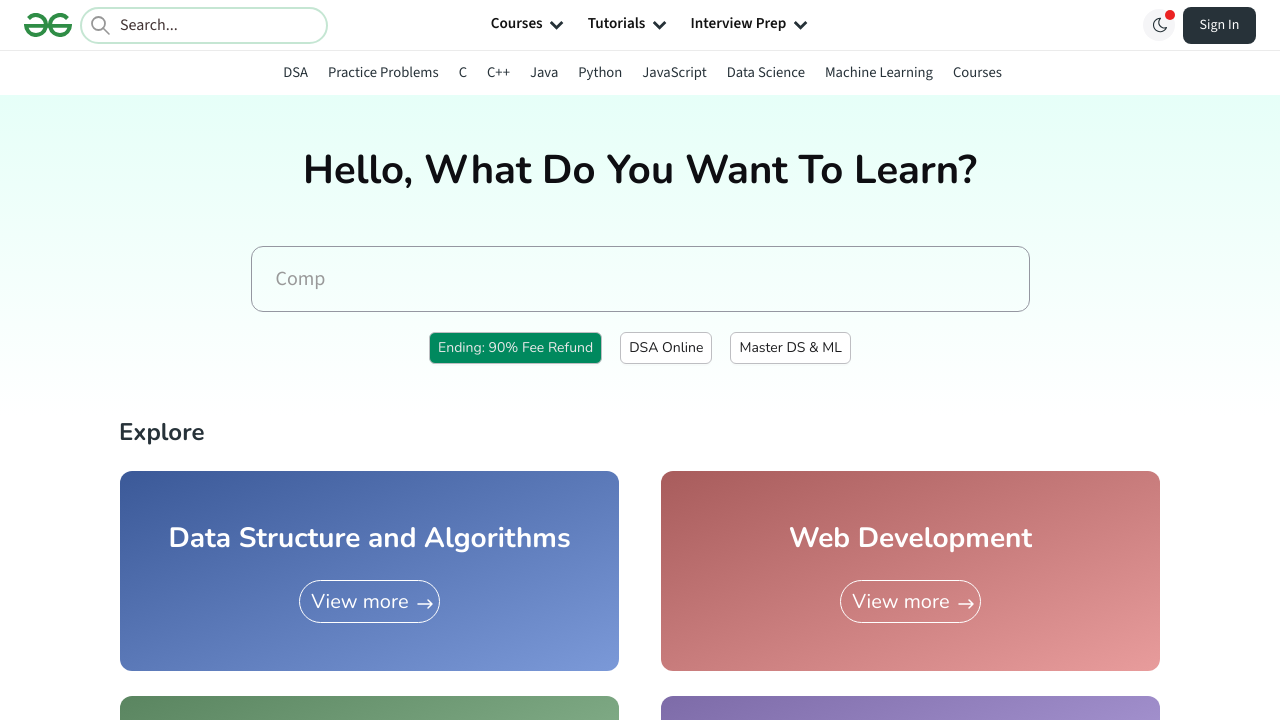

Waited for page DOM to load at GeeksforGeeks website
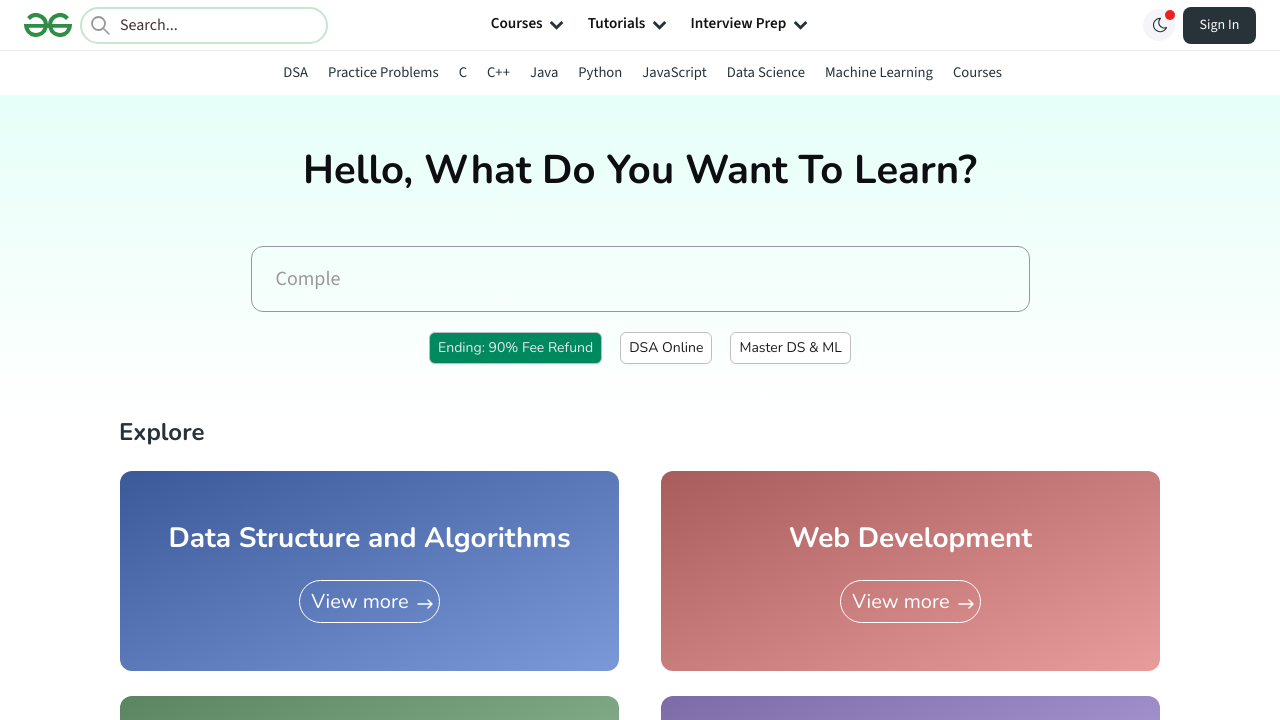

Retrieved page title: GeeksforGeeks | Your All-in-One Learning Portal
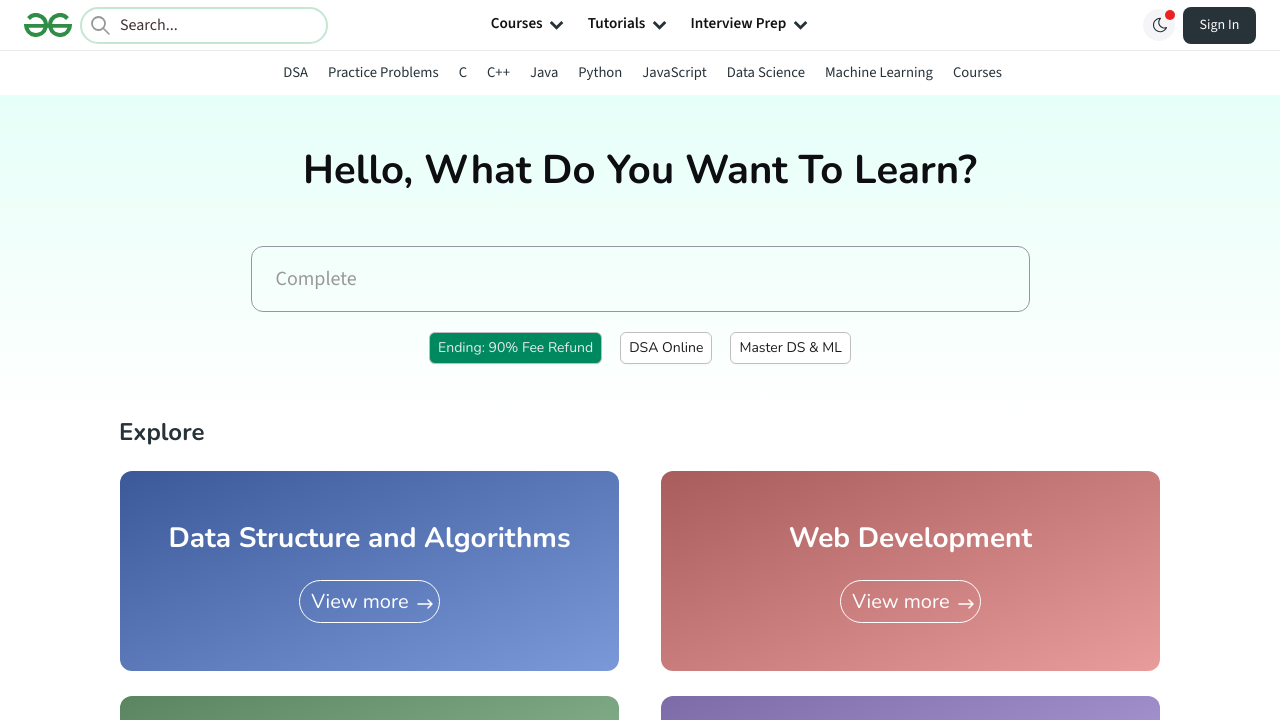

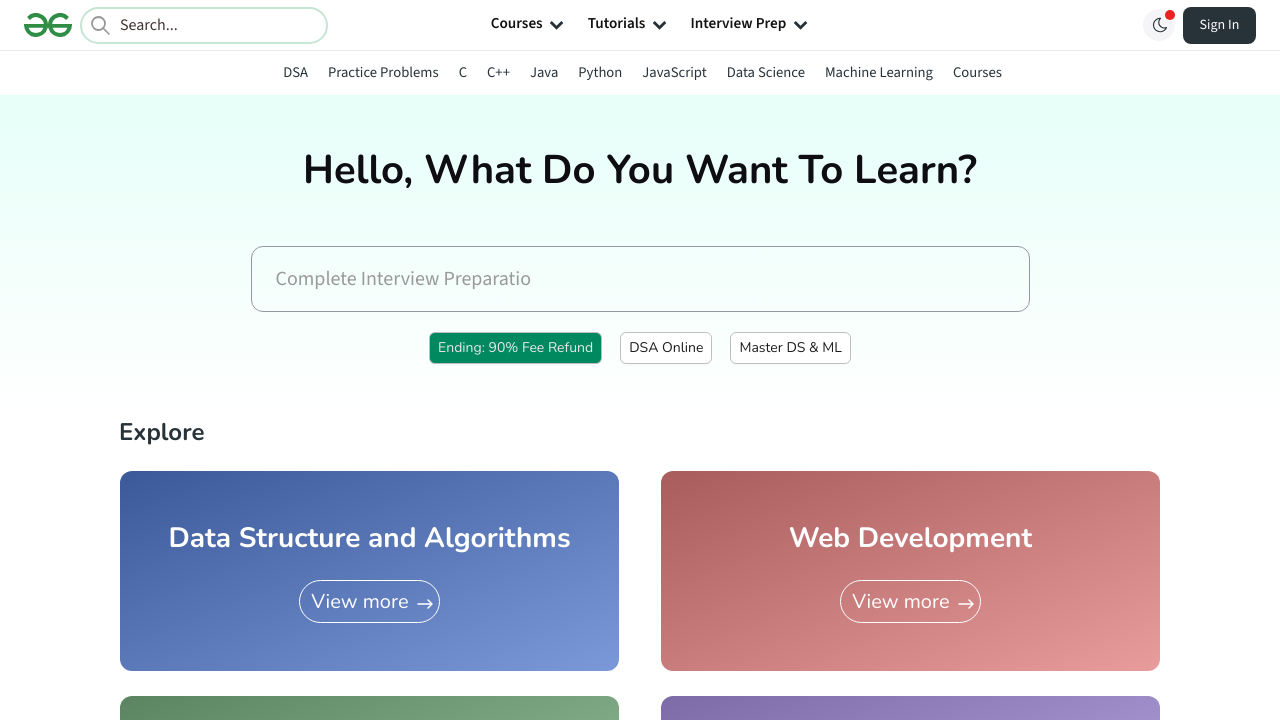